Tests alert handling by clicking the OK button to trigger an alert and accepting it

Starting URL: http://demo.automationtesting.in/Alerts.html

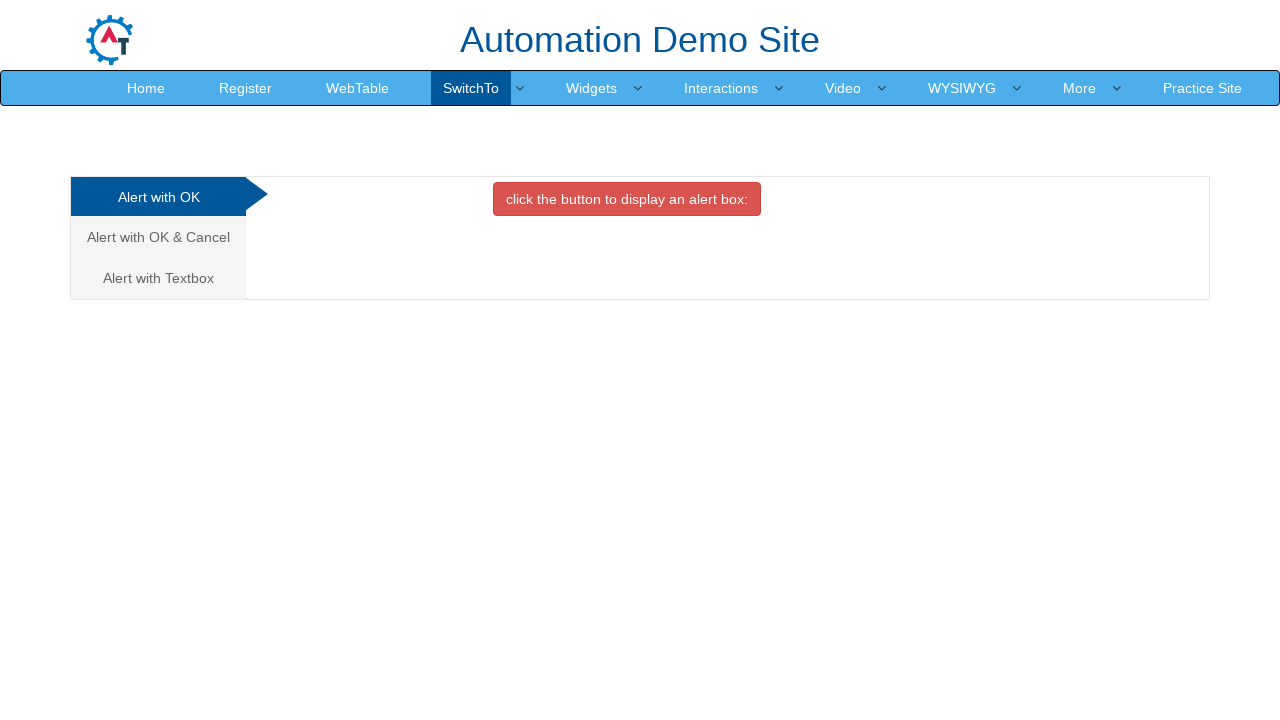

Clicked OK Tab button to trigger alert at (627, 199) on #OKTab
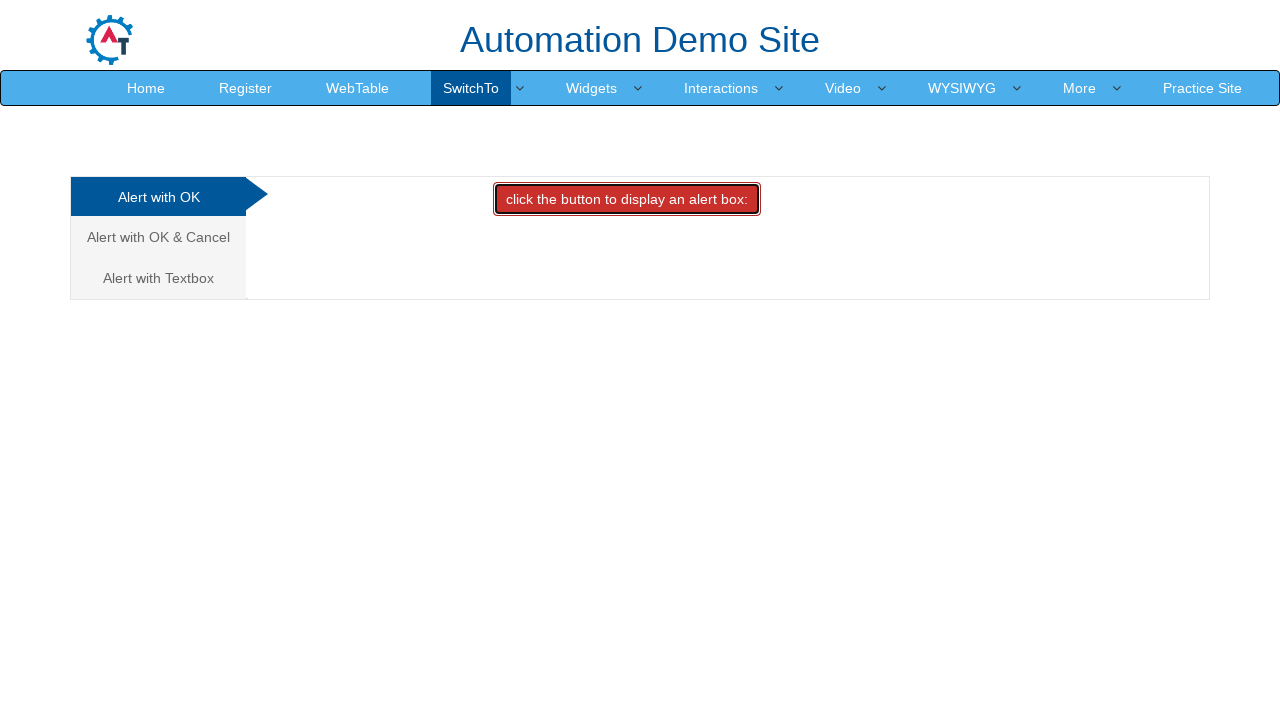

Set up dialog handler to accept alerts
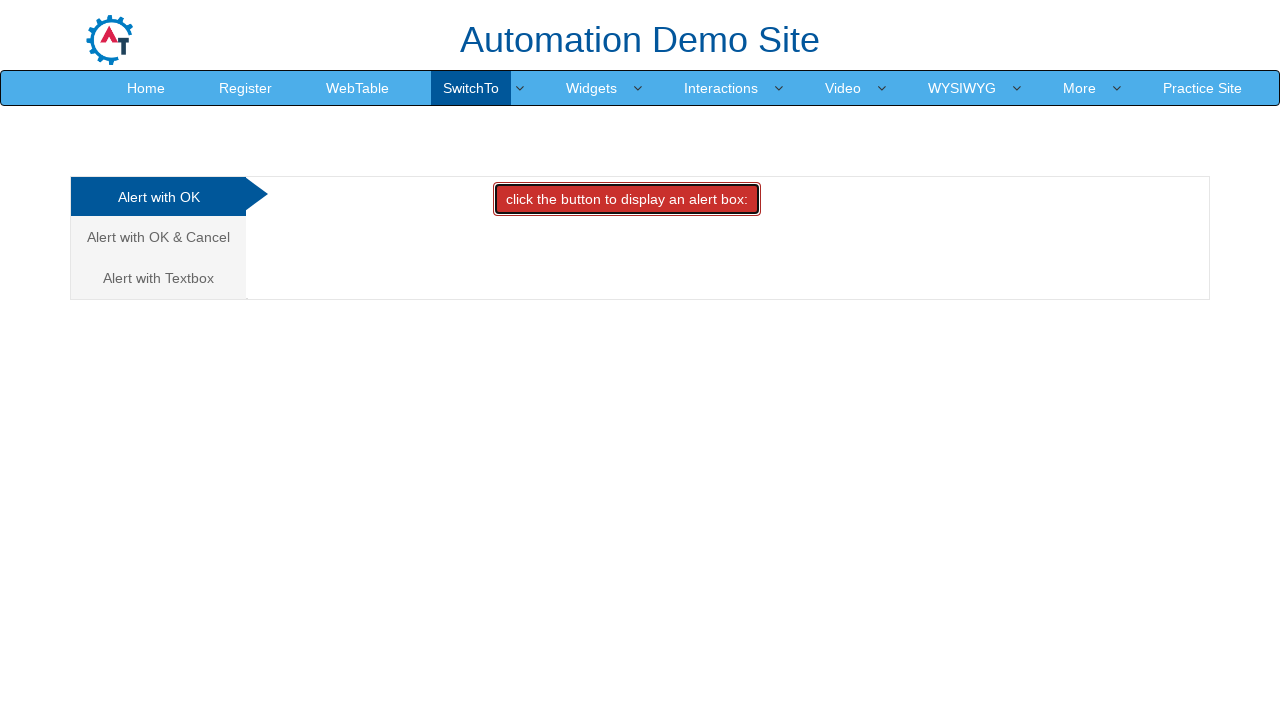

Clicked OK Tab button again to trigger alert with handler active at (627, 199) on #OKTab
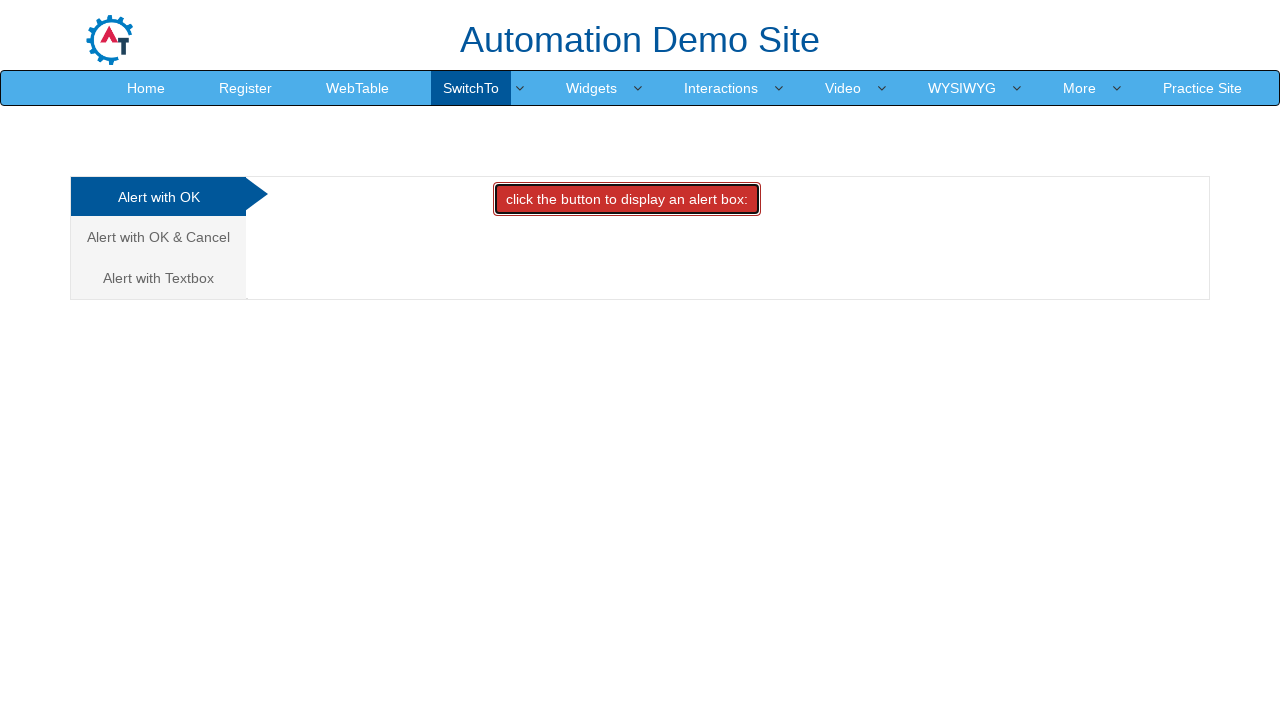

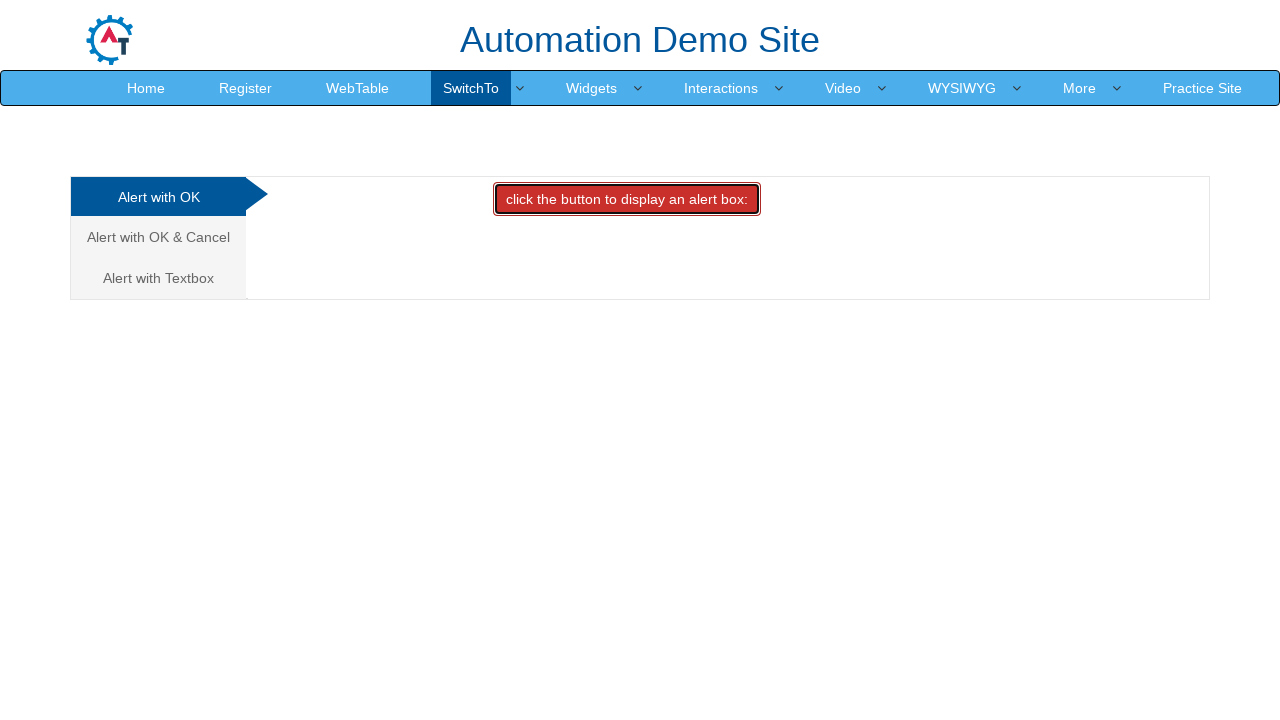